Tests page scrolling functionality by scrolling down and up multiple times on the Redbubble website

Starting URL: https://www.redbubble.com/

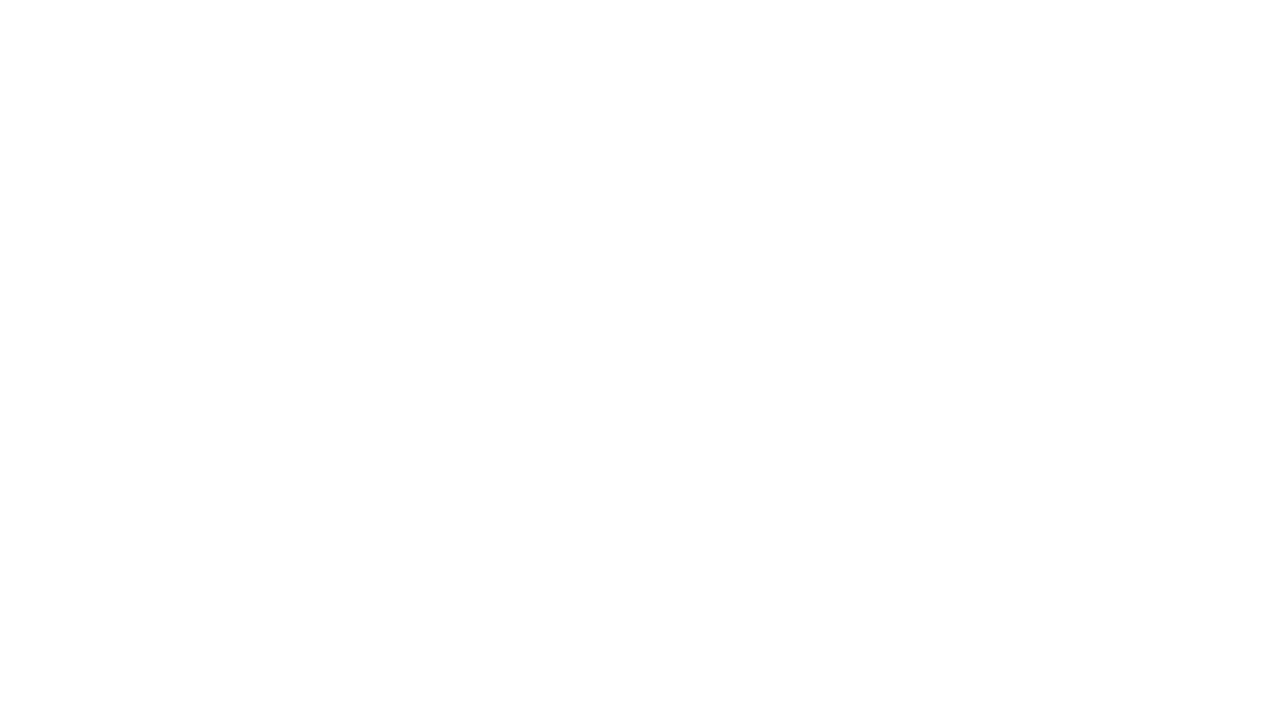

Scrolled down 1000px (scroll down iteration 1)
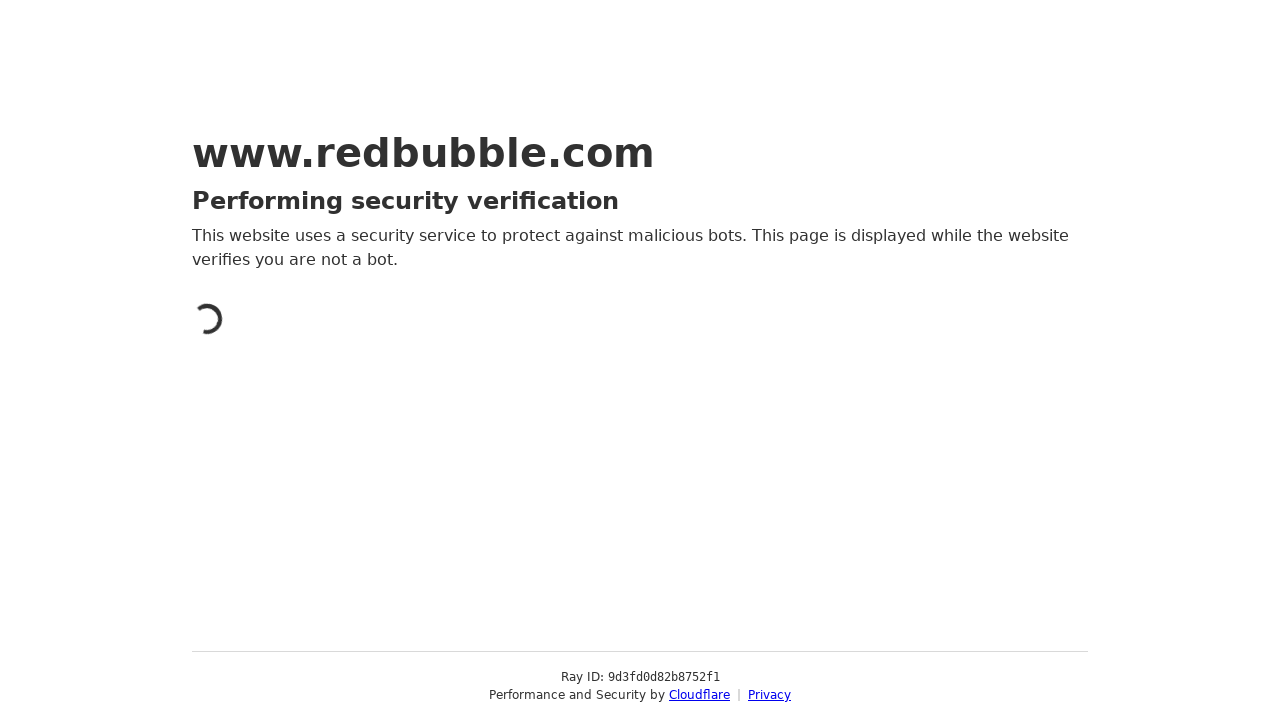

Waited 3 seconds after scrolling down (iteration 1)
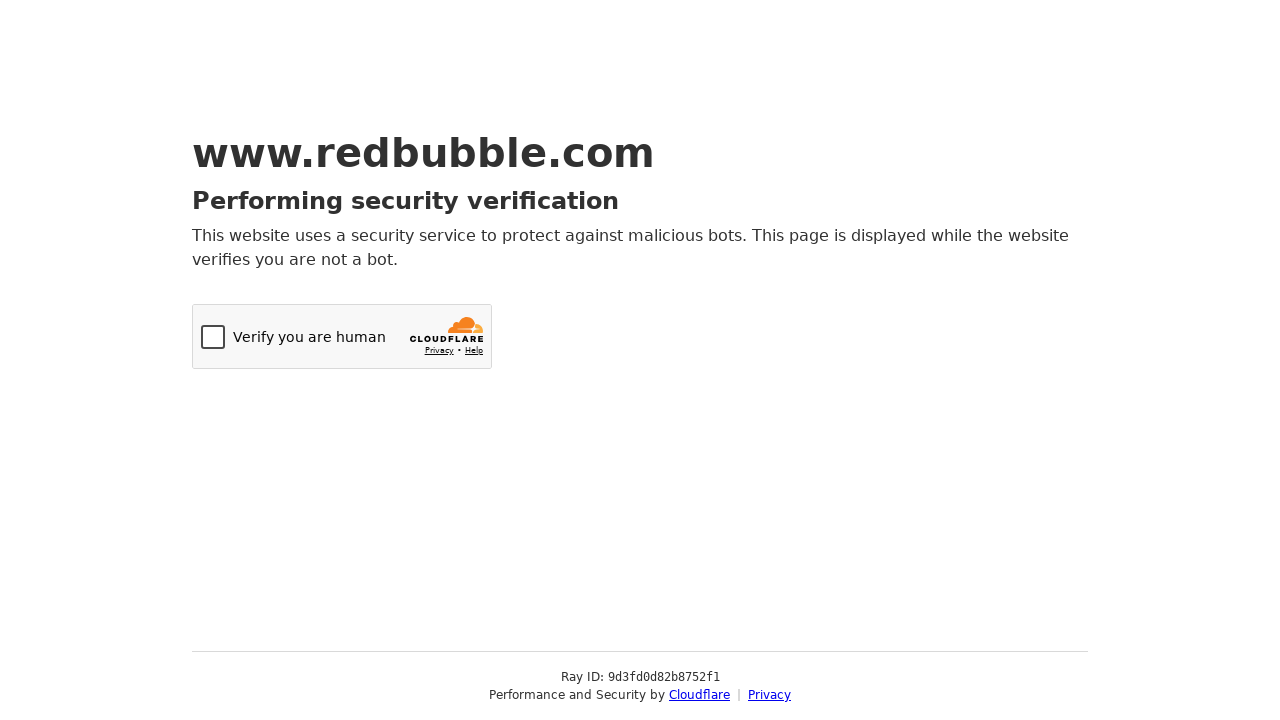

Scrolled down 1000px (scroll down iteration 2)
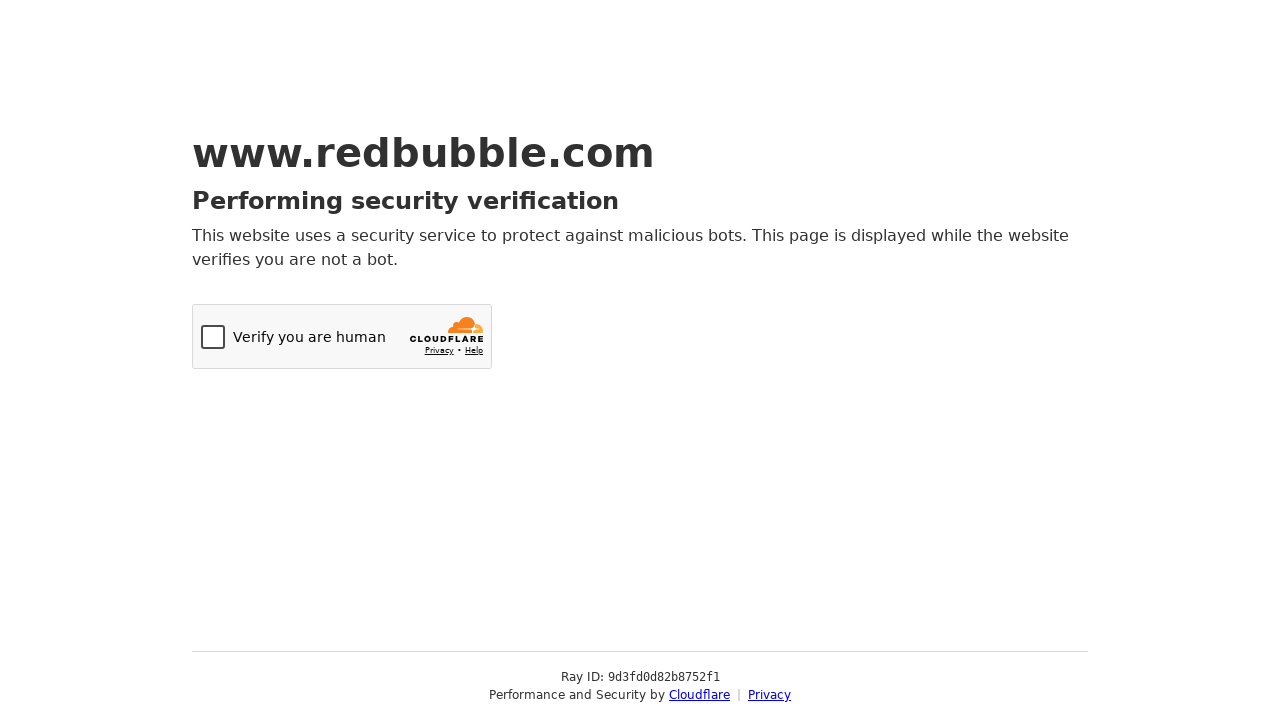

Waited 3 seconds after scrolling down (iteration 2)
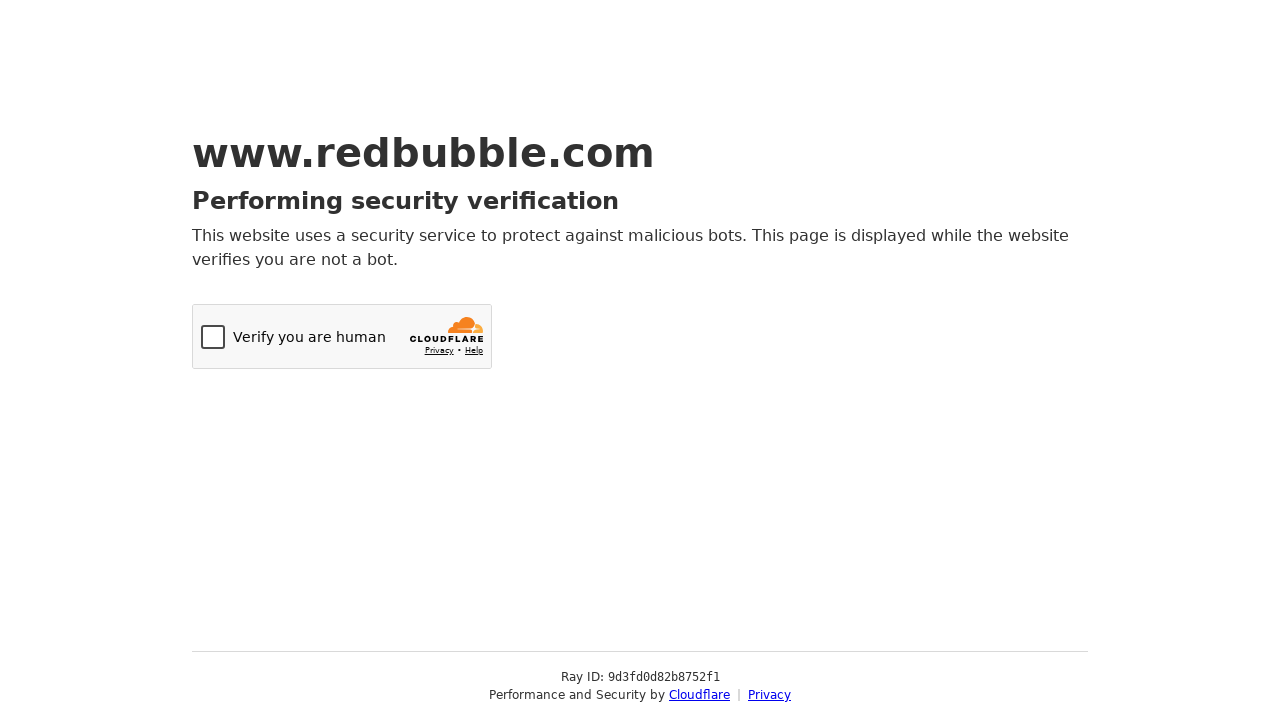

Scrolled down 1000px (scroll down iteration 3)
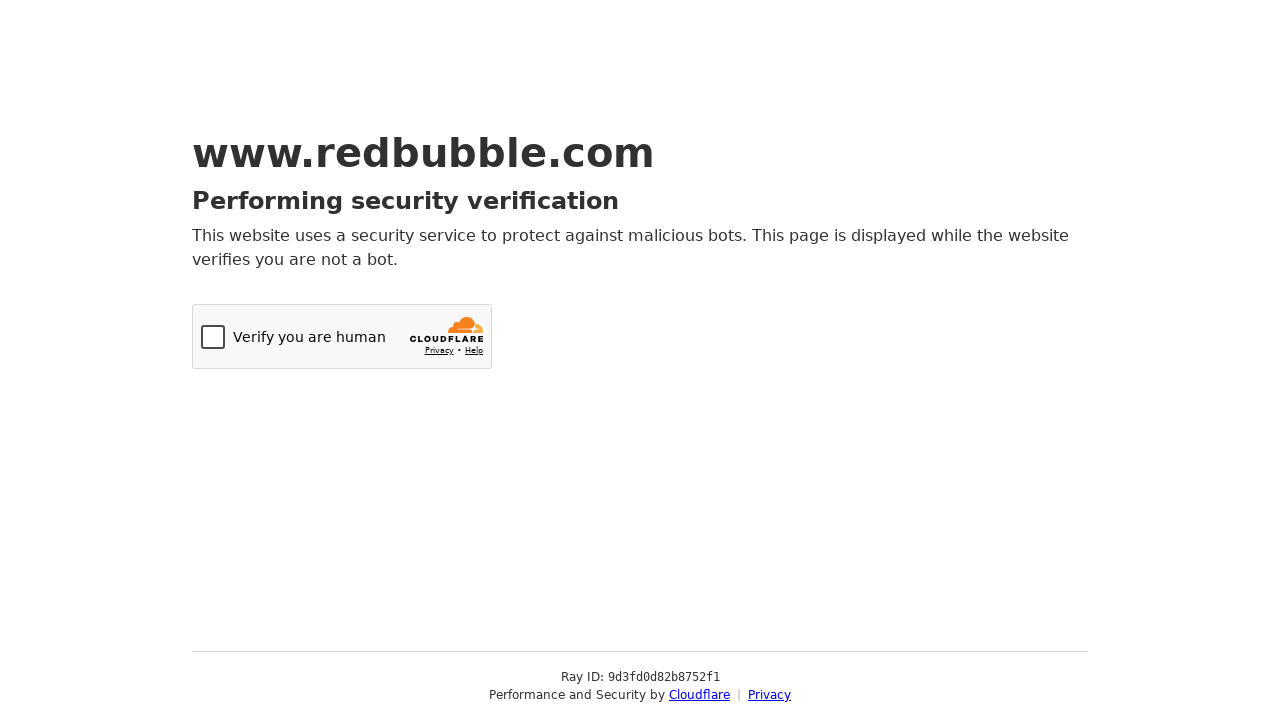

Waited 3 seconds after scrolling down (iteration 3)
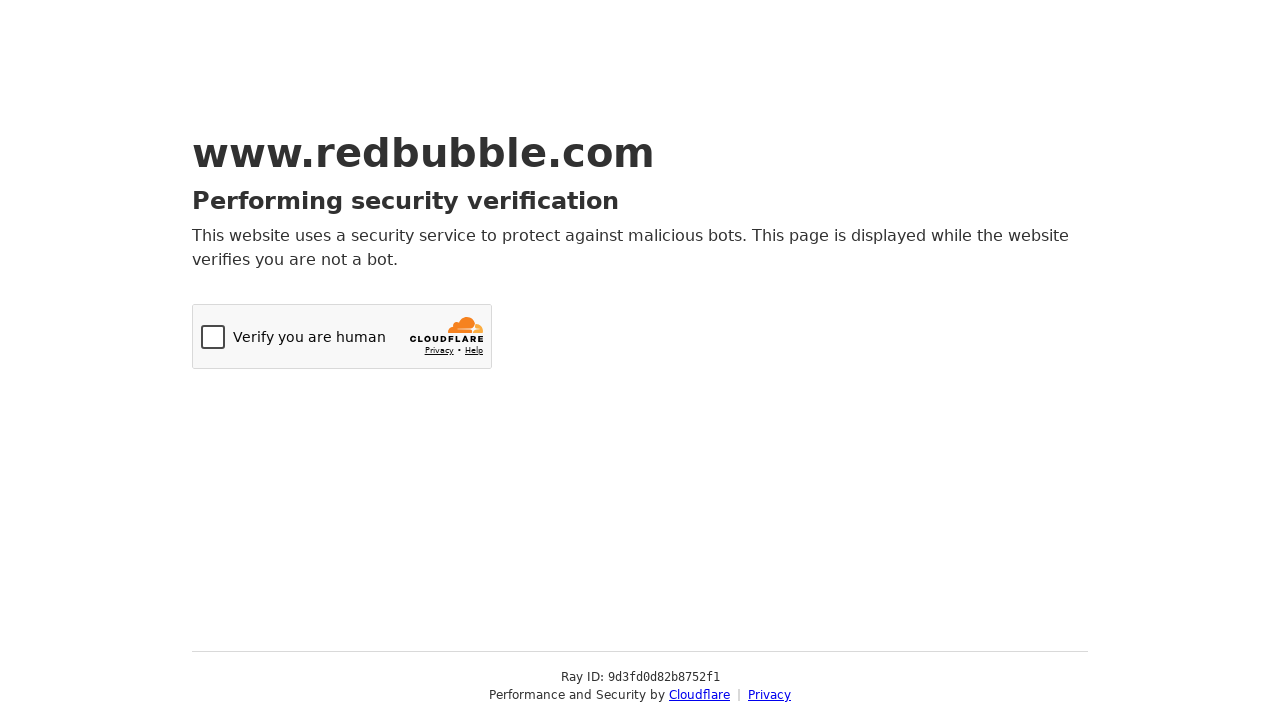

Scrolled down 1000px (scroll down iteration 4)
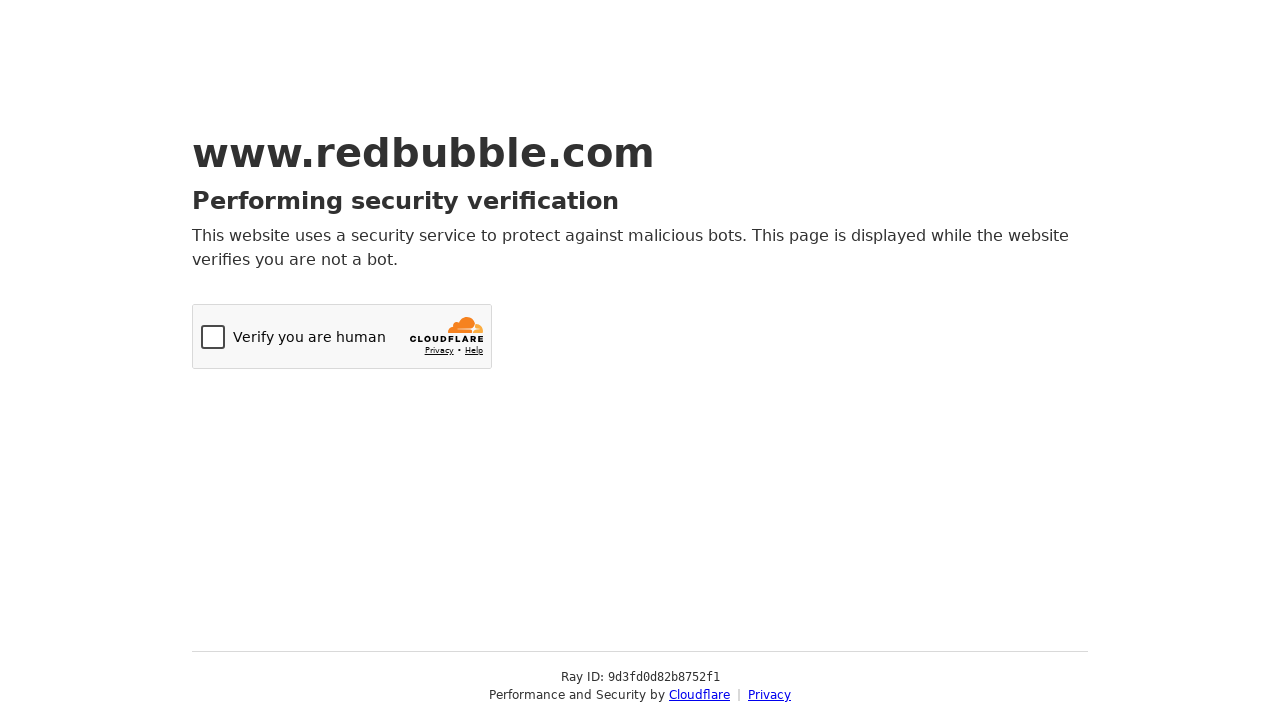

Waited 3 seconds after scrolling down (iteration 4)
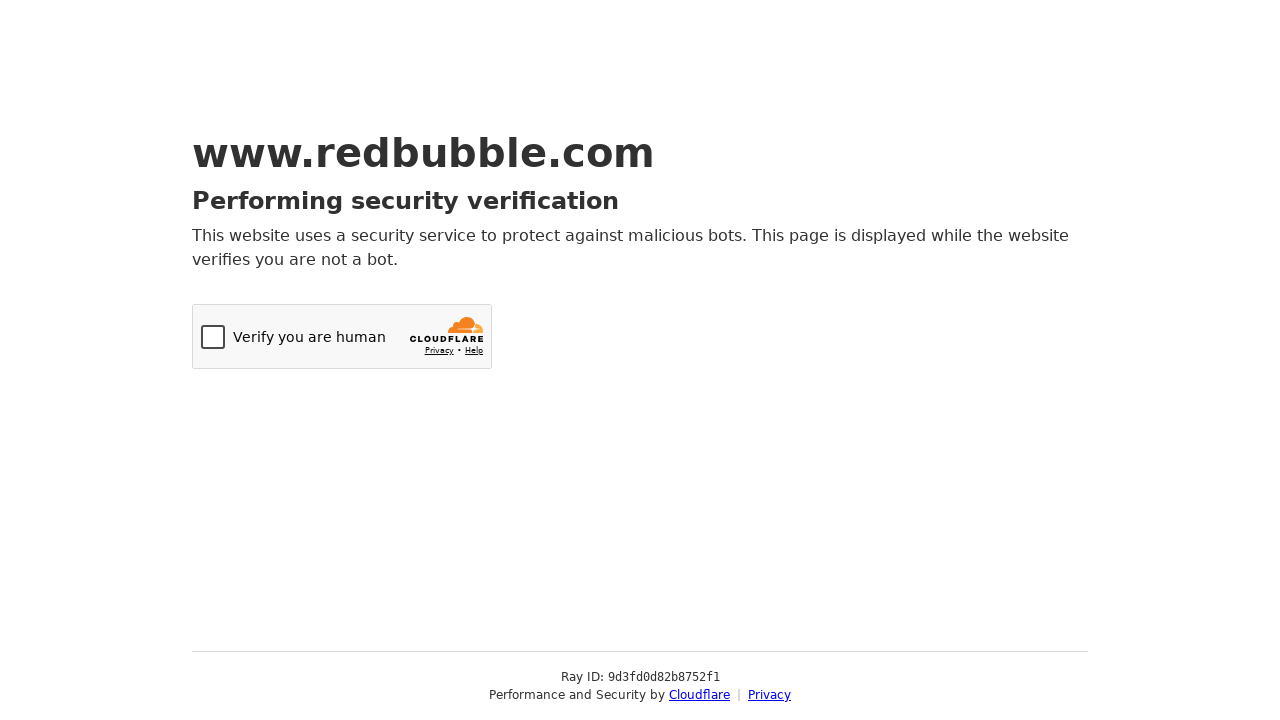

Scrolled down 1000px (scroll down iteration 5)
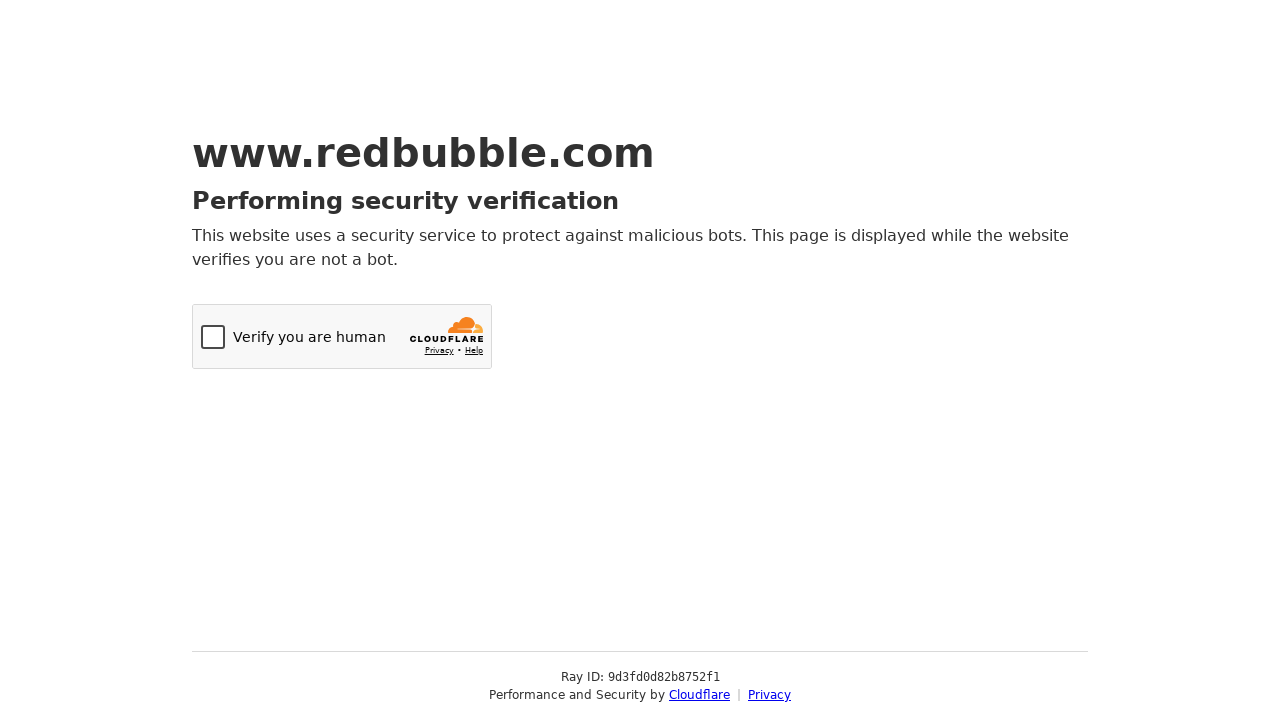

Waited 3 seconds after scrolling down (iteration 5)
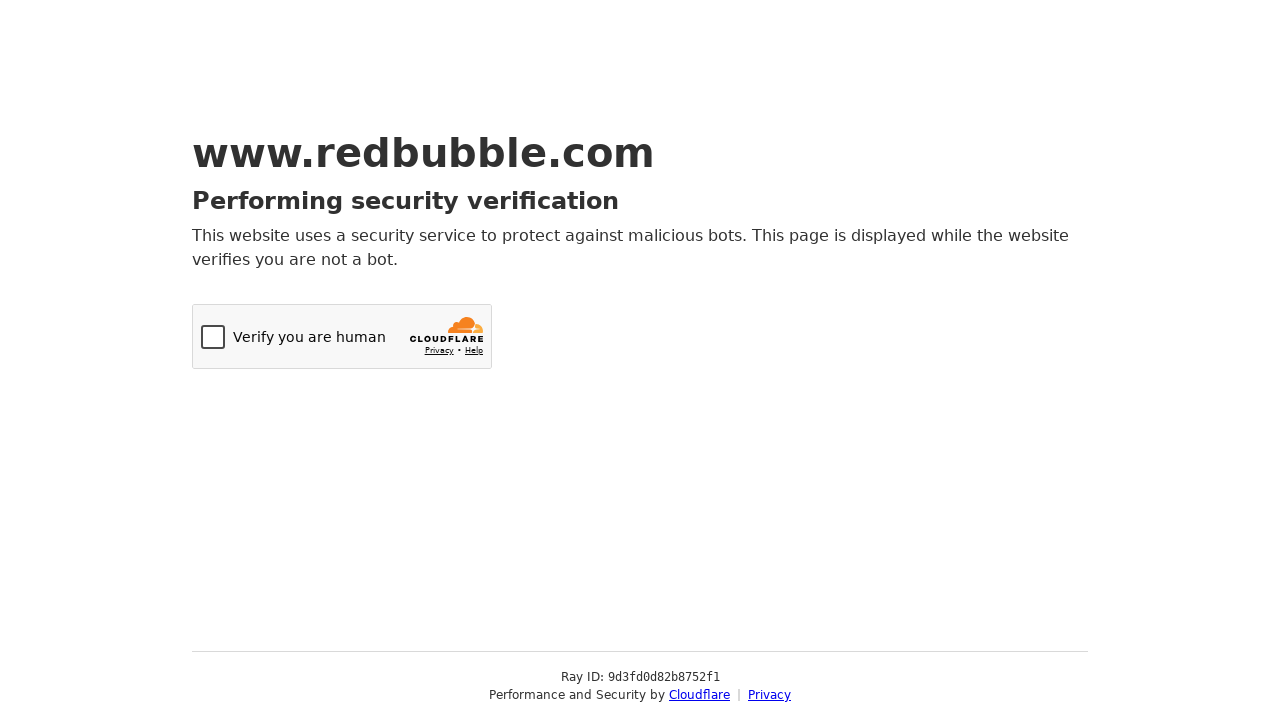

Scrolled down 1000px (scroll down iteration 6)
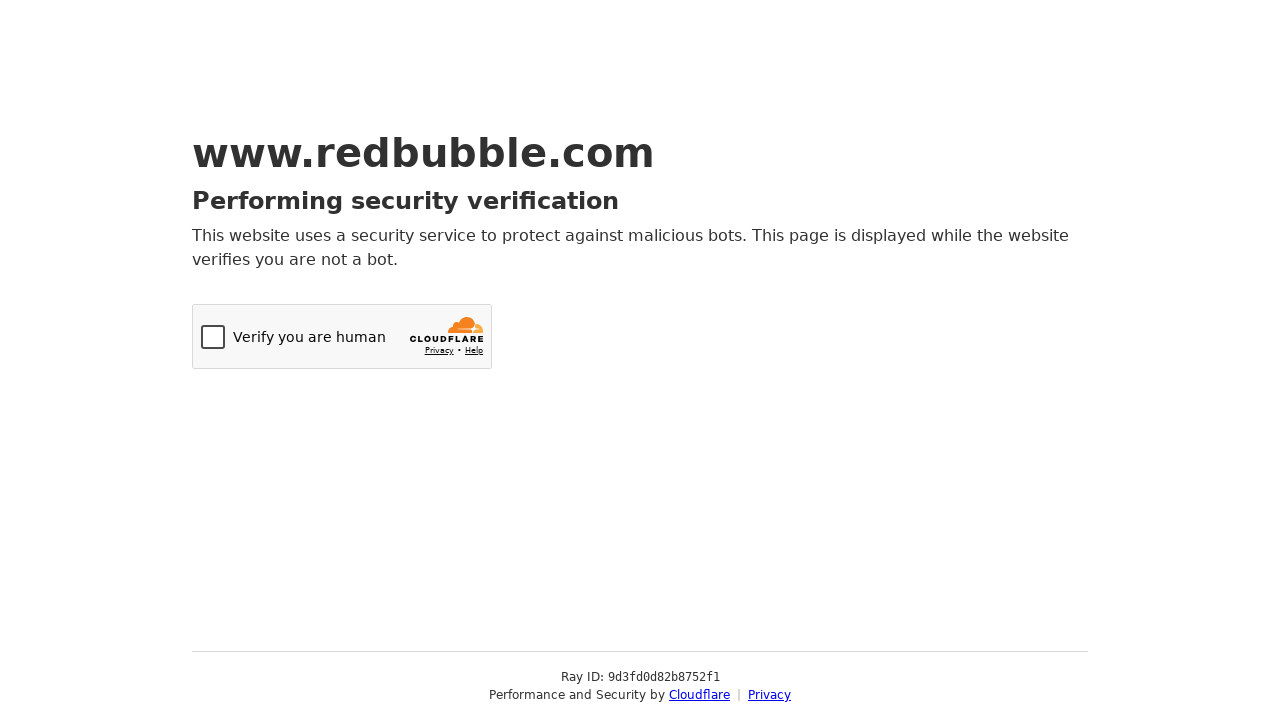

Waited 3 seconds after scrolling down (iteration 6)
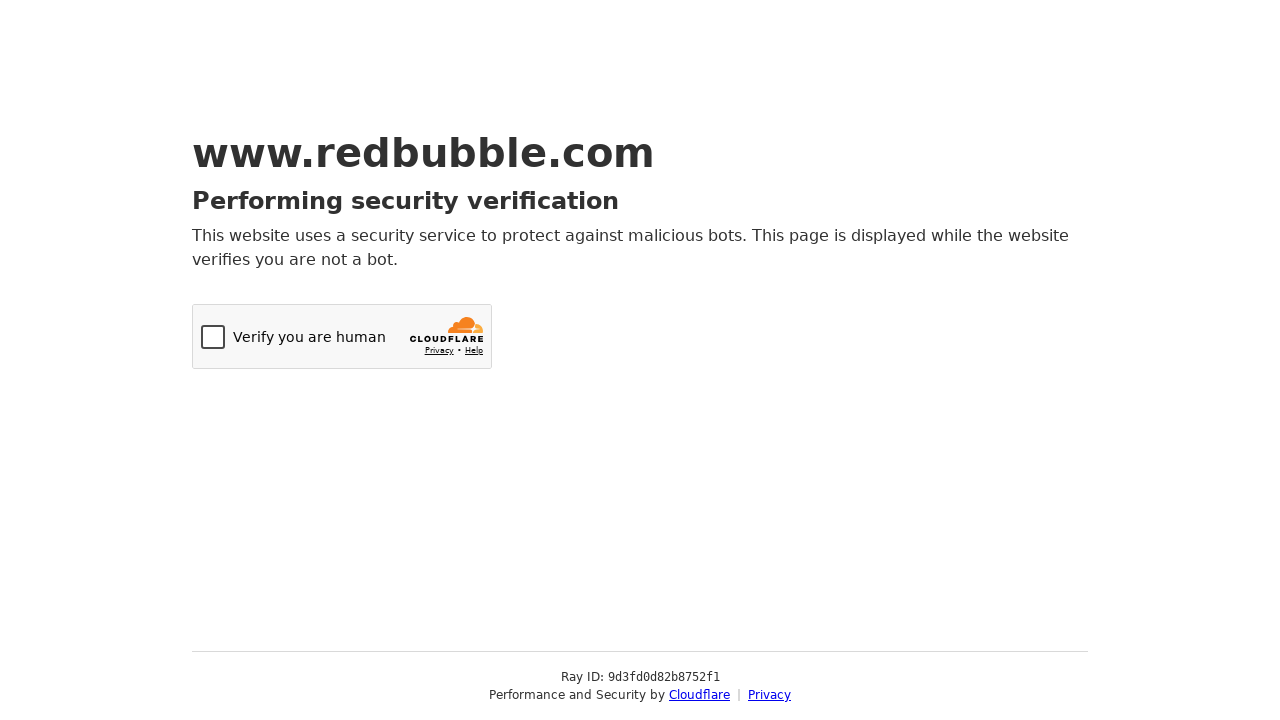

Scrolled down 1000px (scroll down iteration 7)
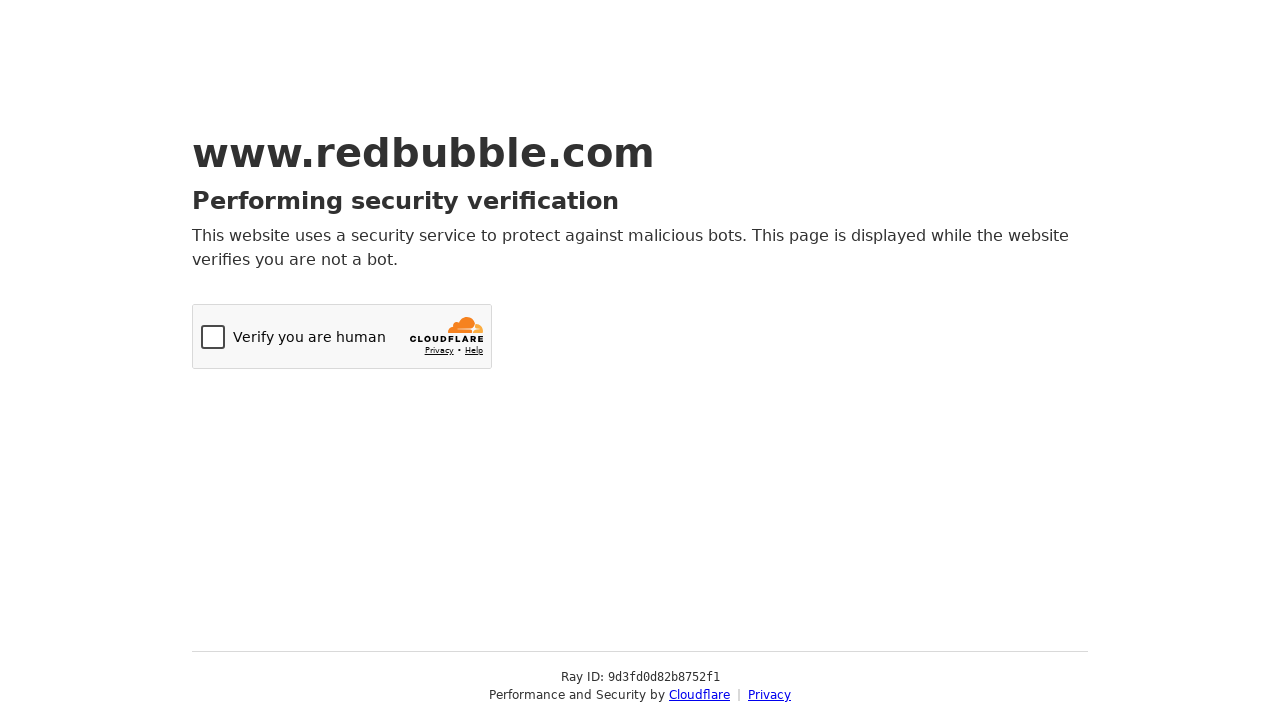

Waited 3 seconds after scrolling down (iteration 7)
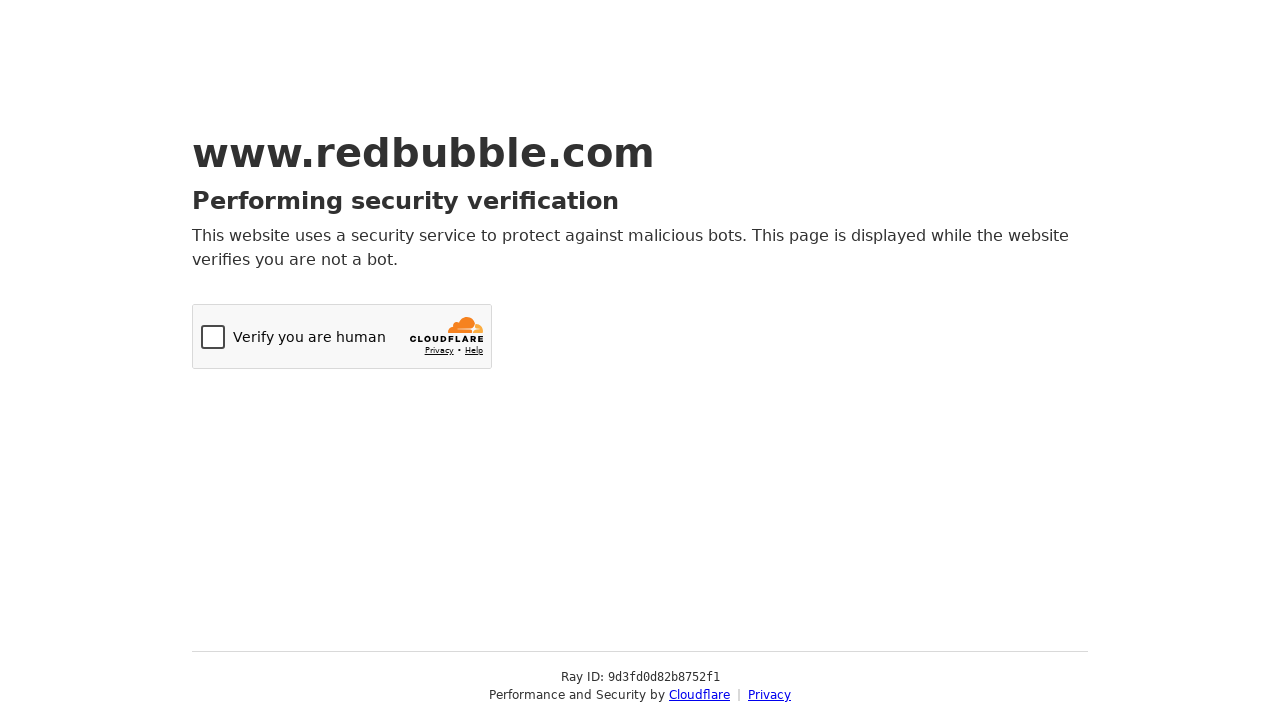

Scrolled down 1000px (scroll down iteration 8)
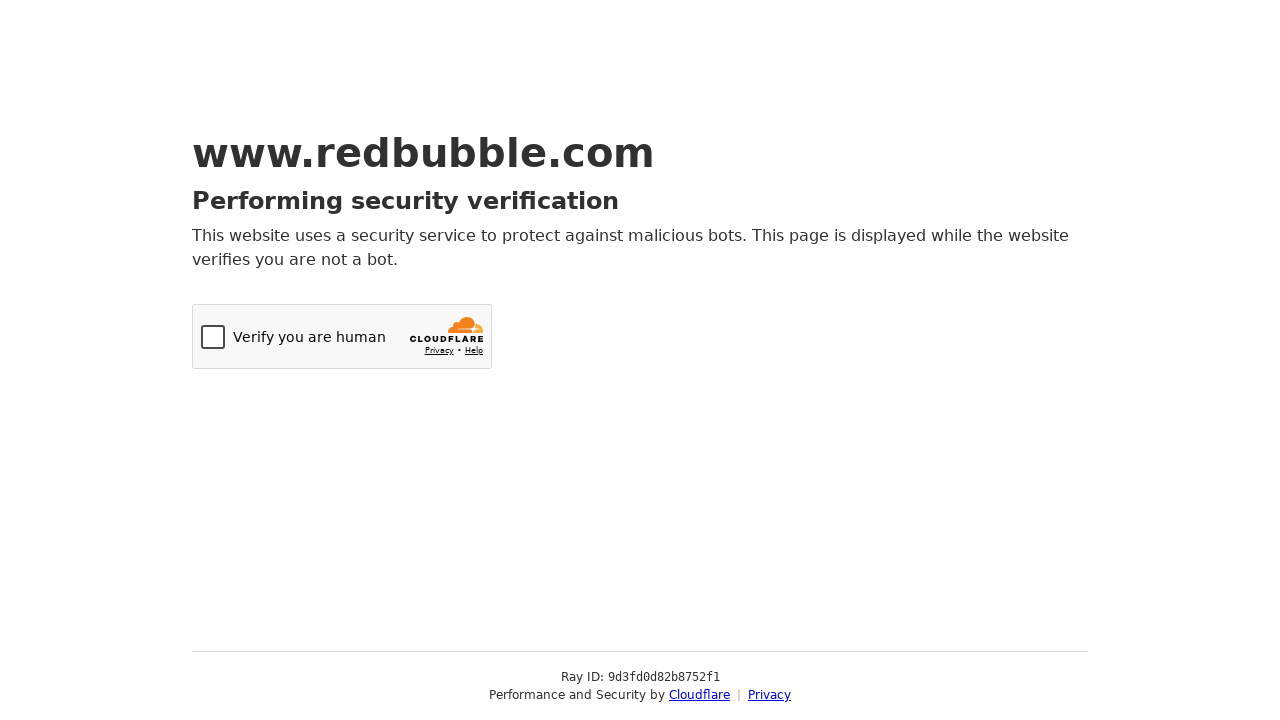

Waited 3 seconds after scrolling down (iteration 8)
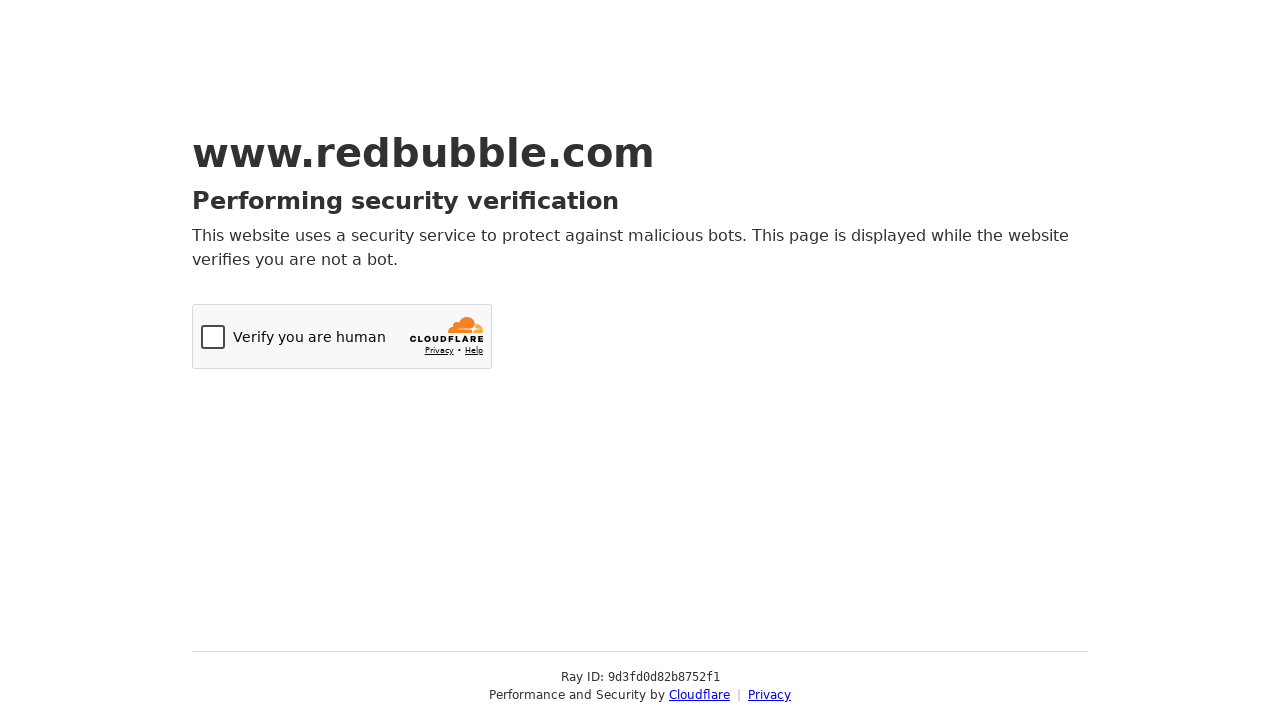

Scrolled down 1000px (scroll down iteration 9)
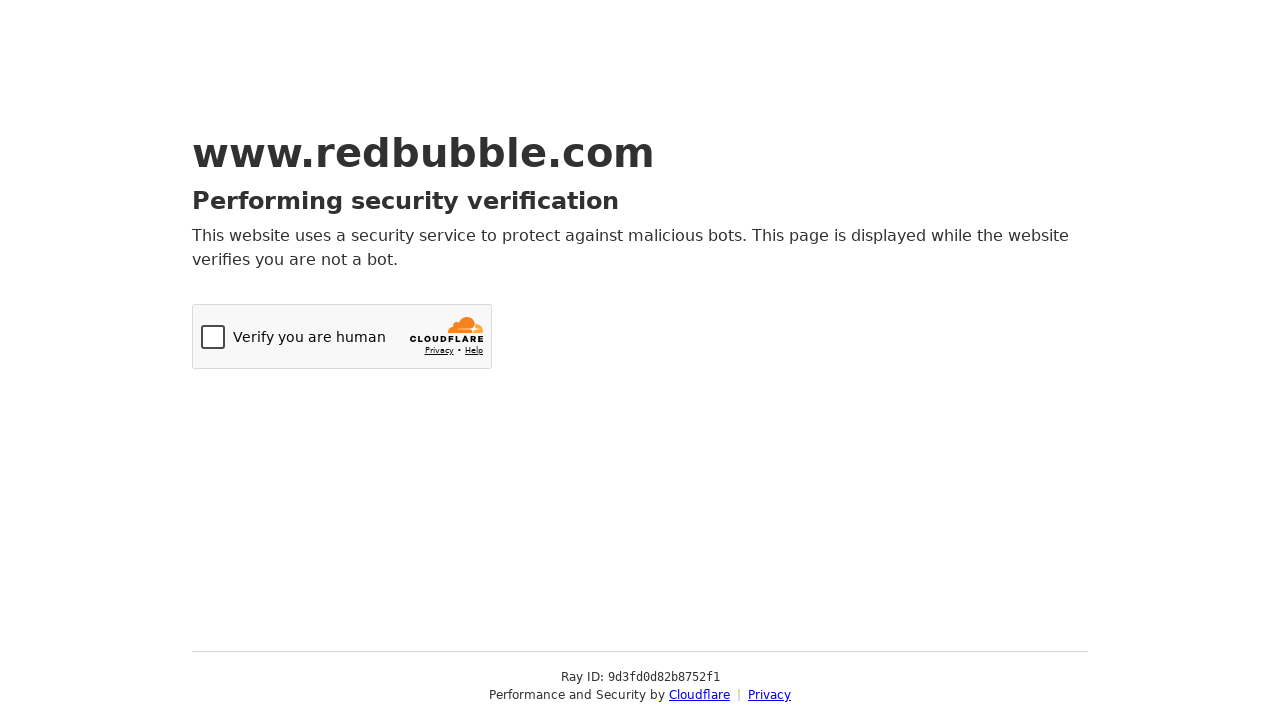

Waited 3 seconds after scrolling down (iteration 9)
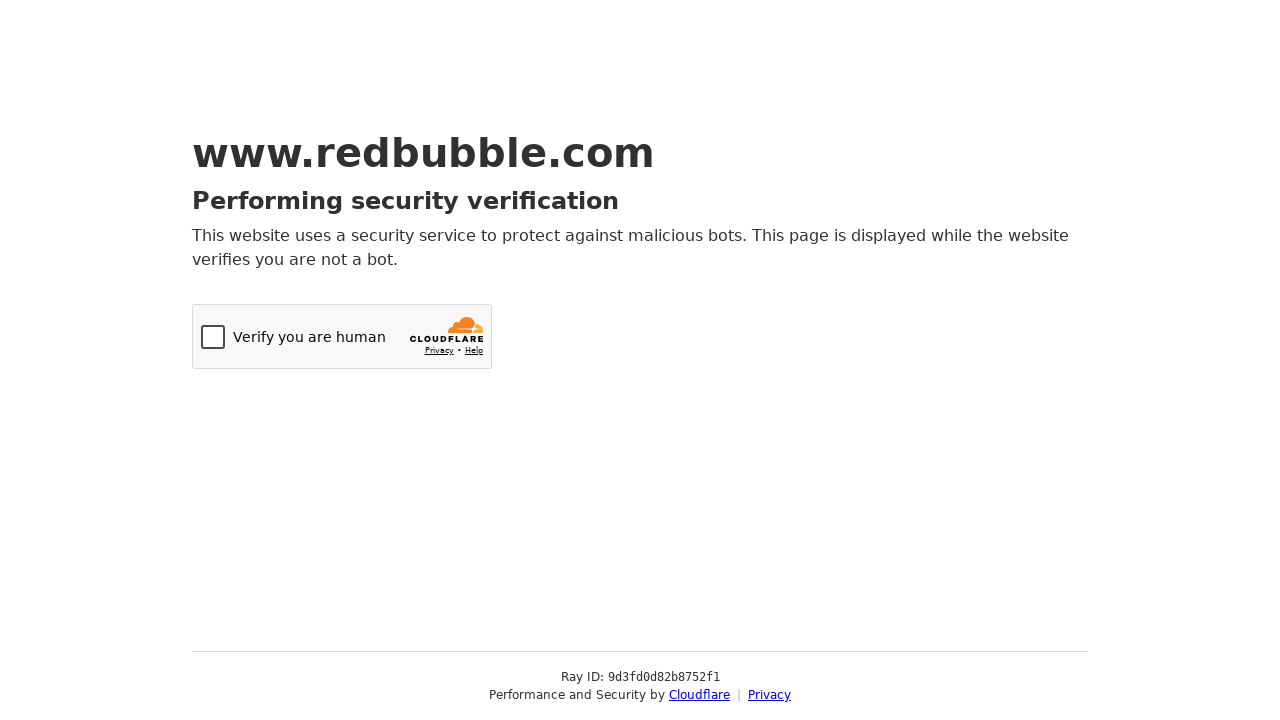

Scrolled up 1000px (scroll up iteration 1)
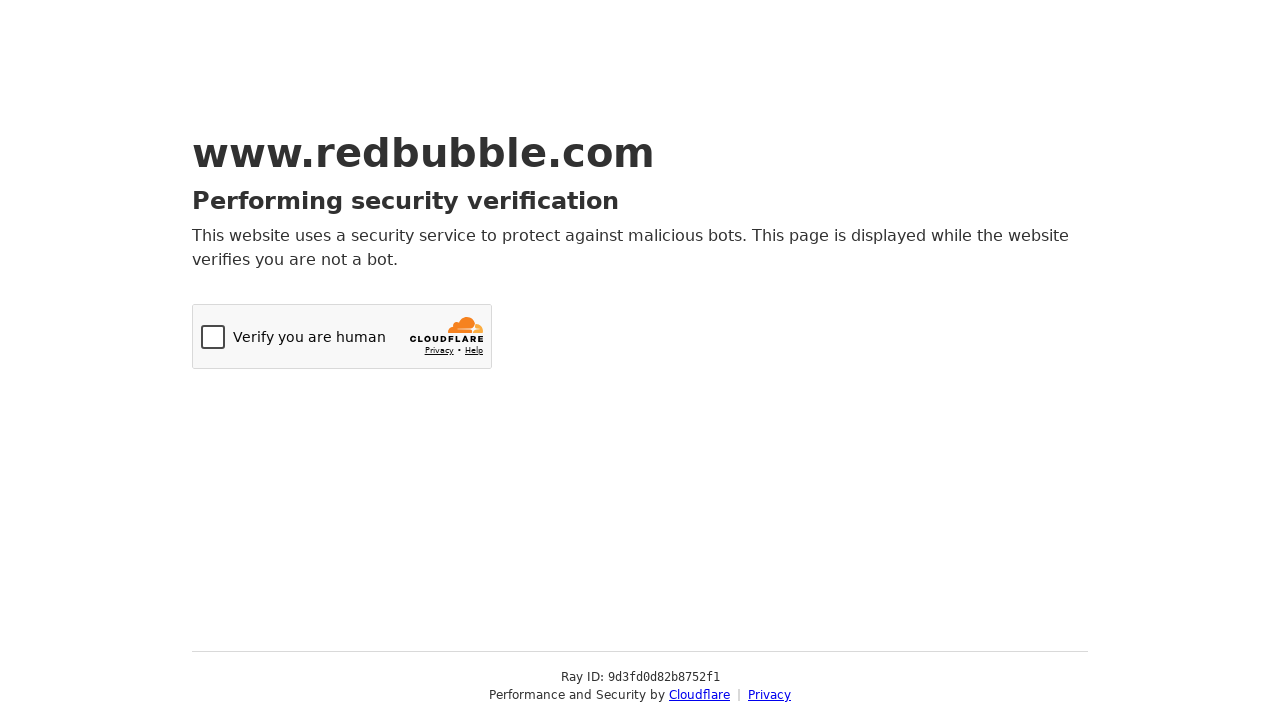

Waited 3 seconds after scrolling up (iteration 1)
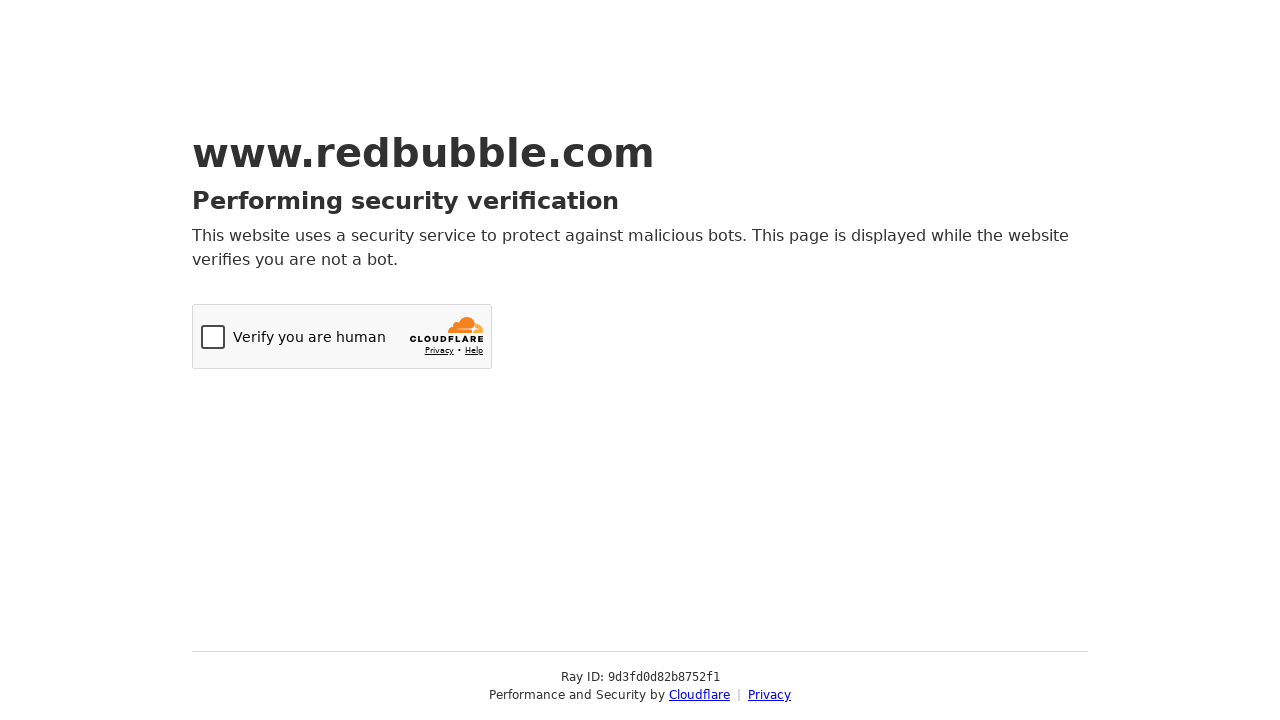

Scrolled up 1000px (scroll up iteration 2)
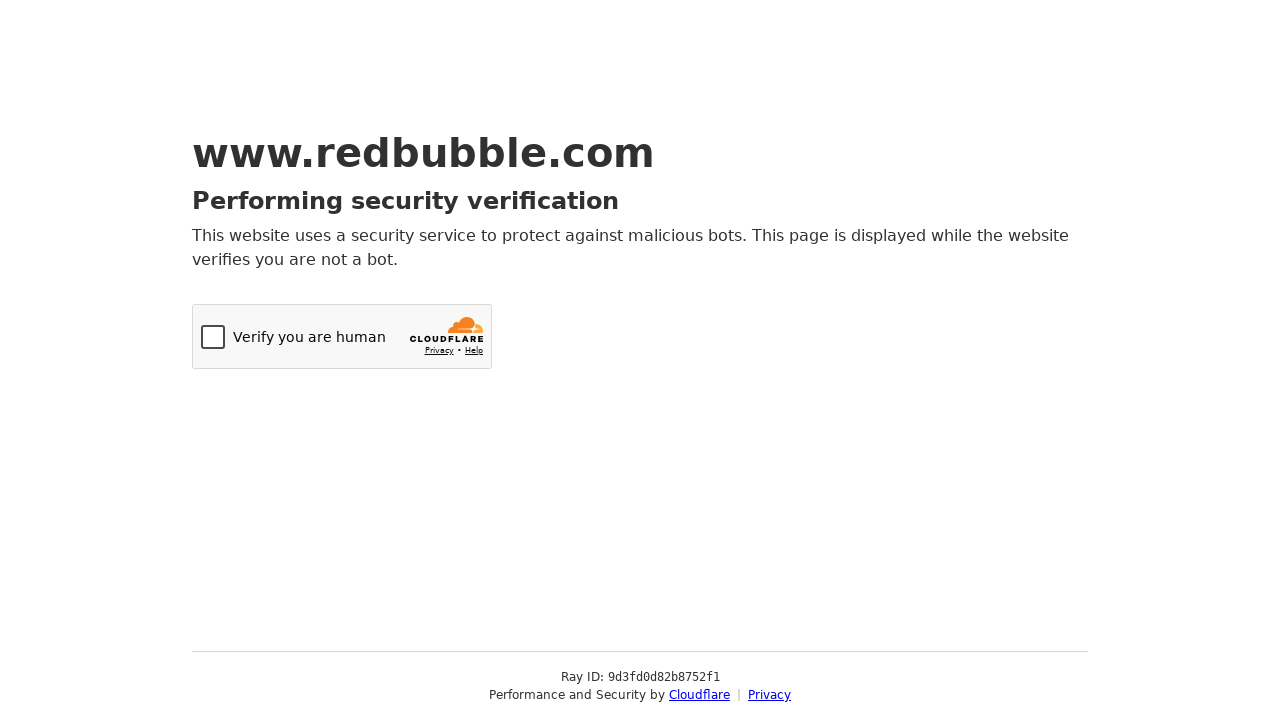

Waited 3 seconds after scrolling up (iteration 2)
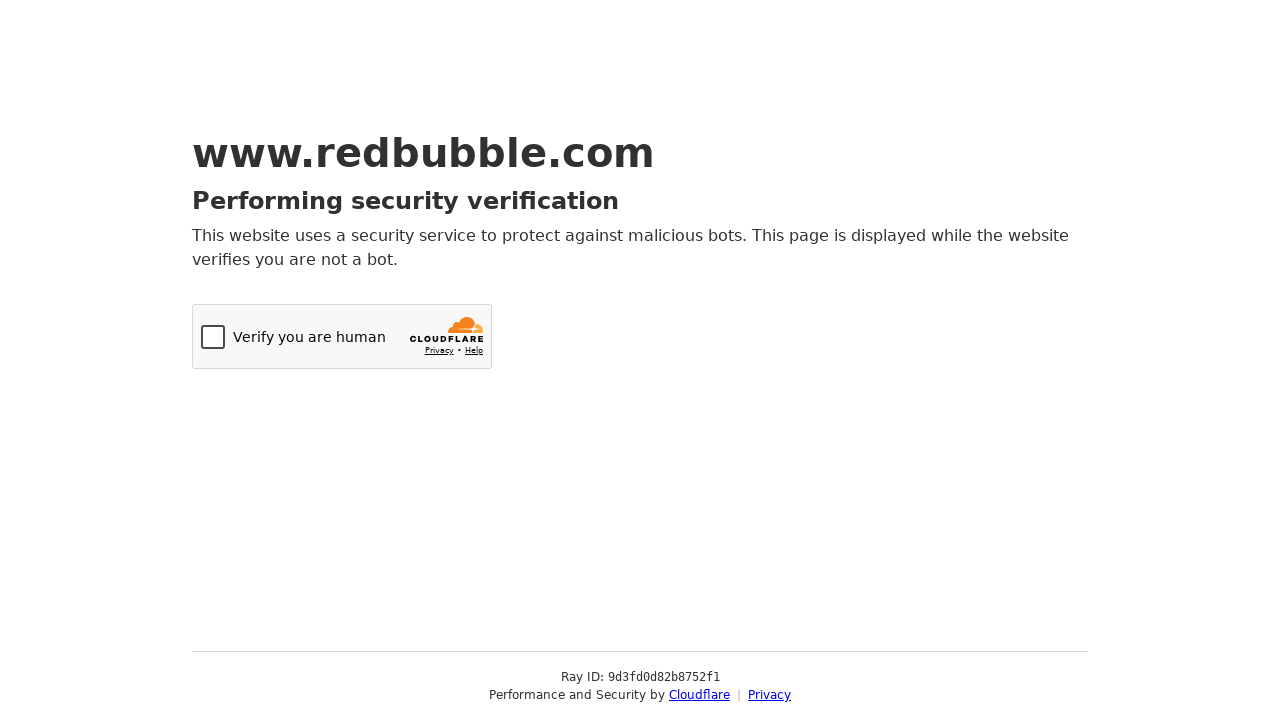

Scrolled up 1000px (scroll up iteration 3)
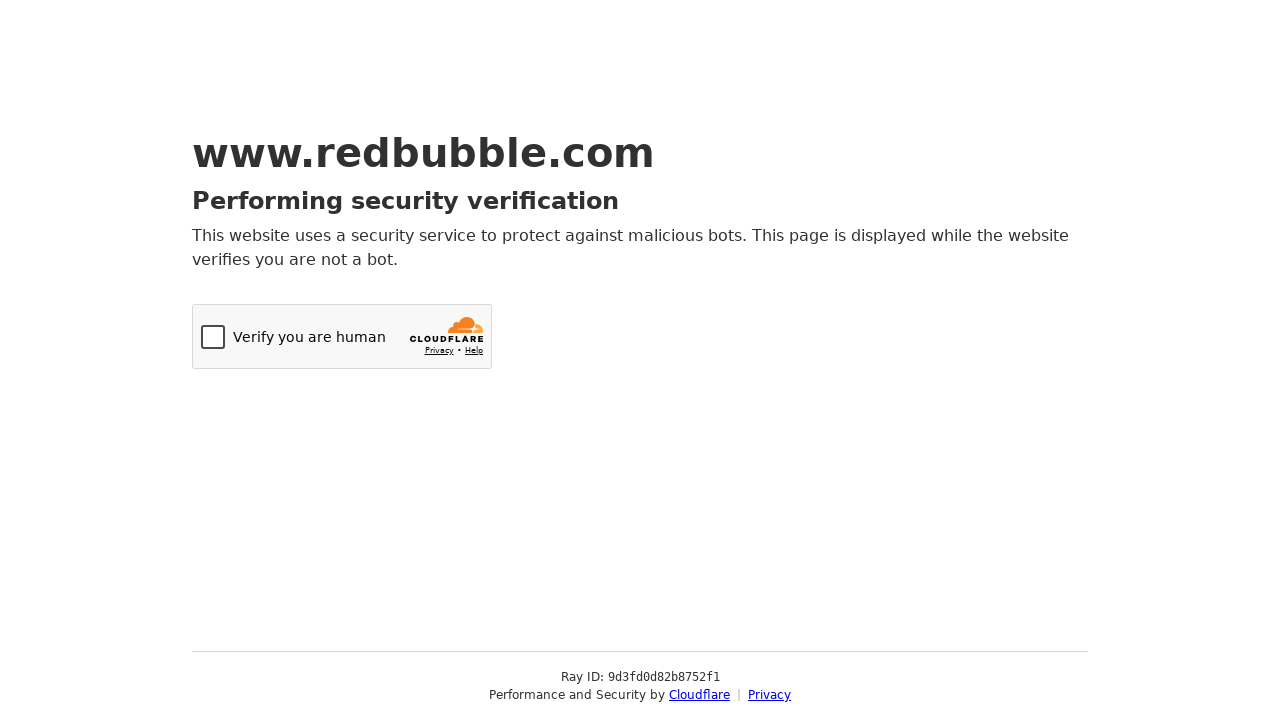

Waited 3 seconds after scrolling up (iteration 3)
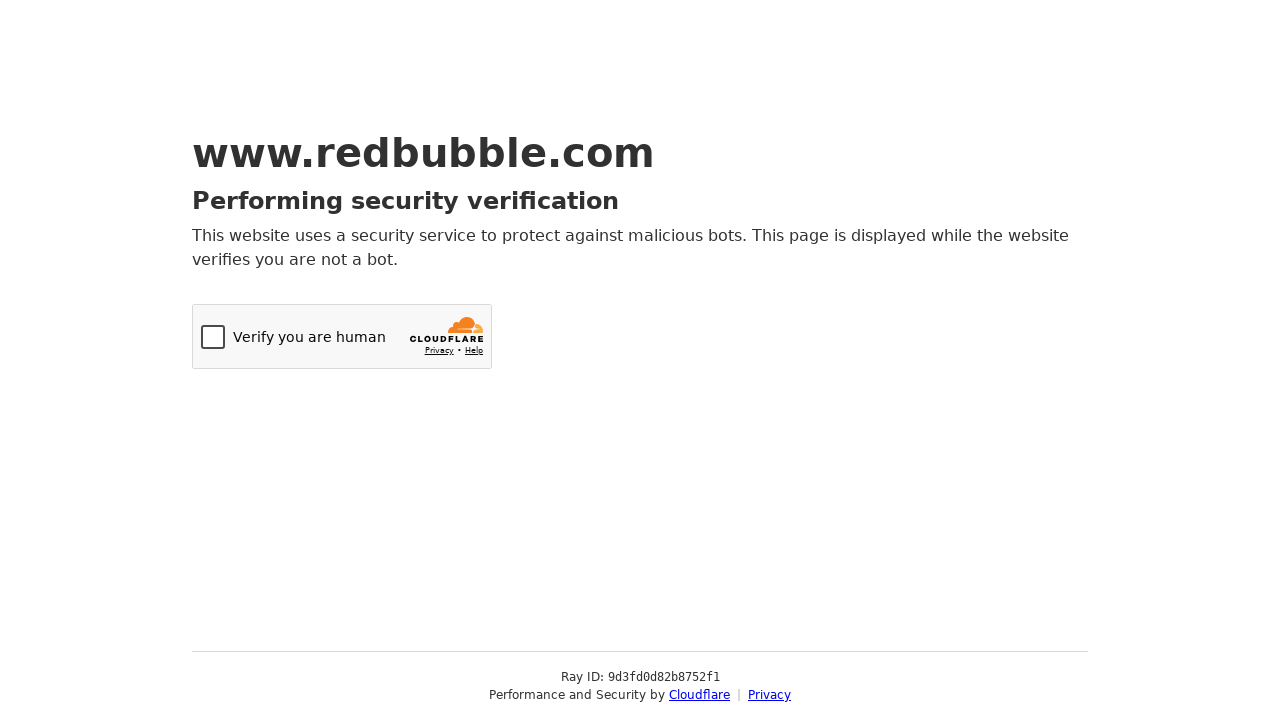

Scrolled up 1000px (scroll up iteration 4)
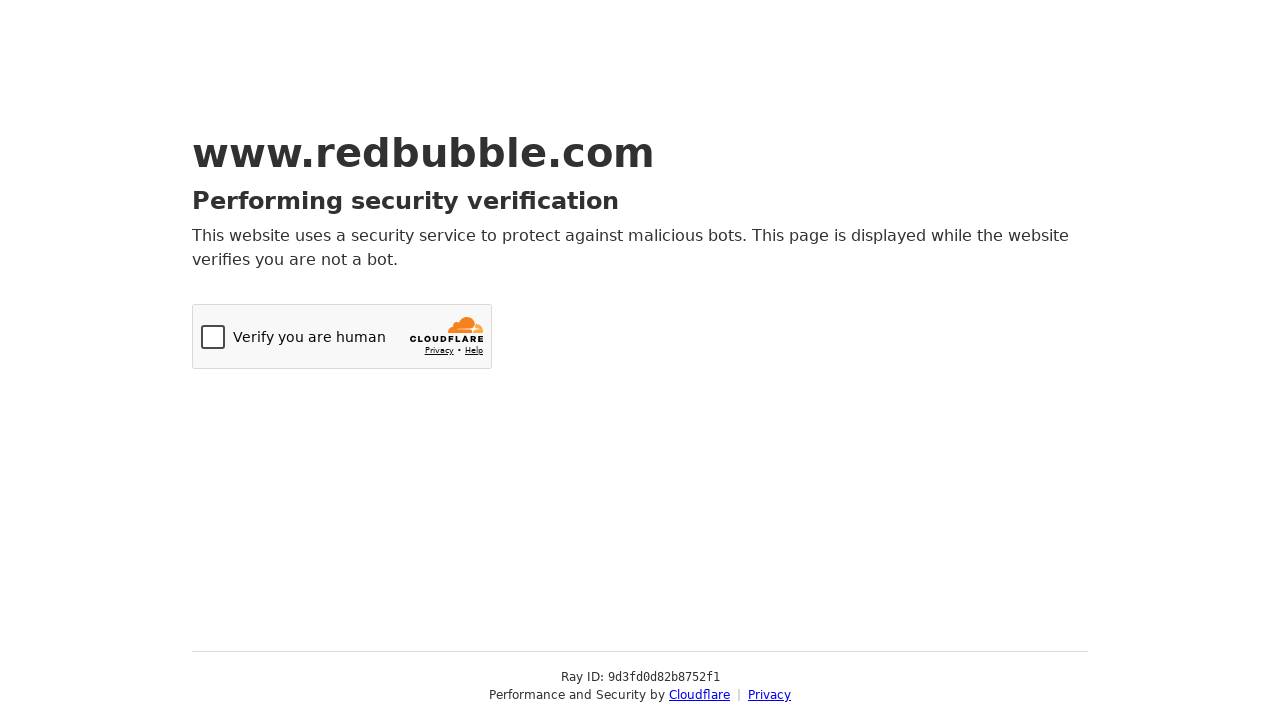

Waited 3 seconds after scrolling up (iteration 4)
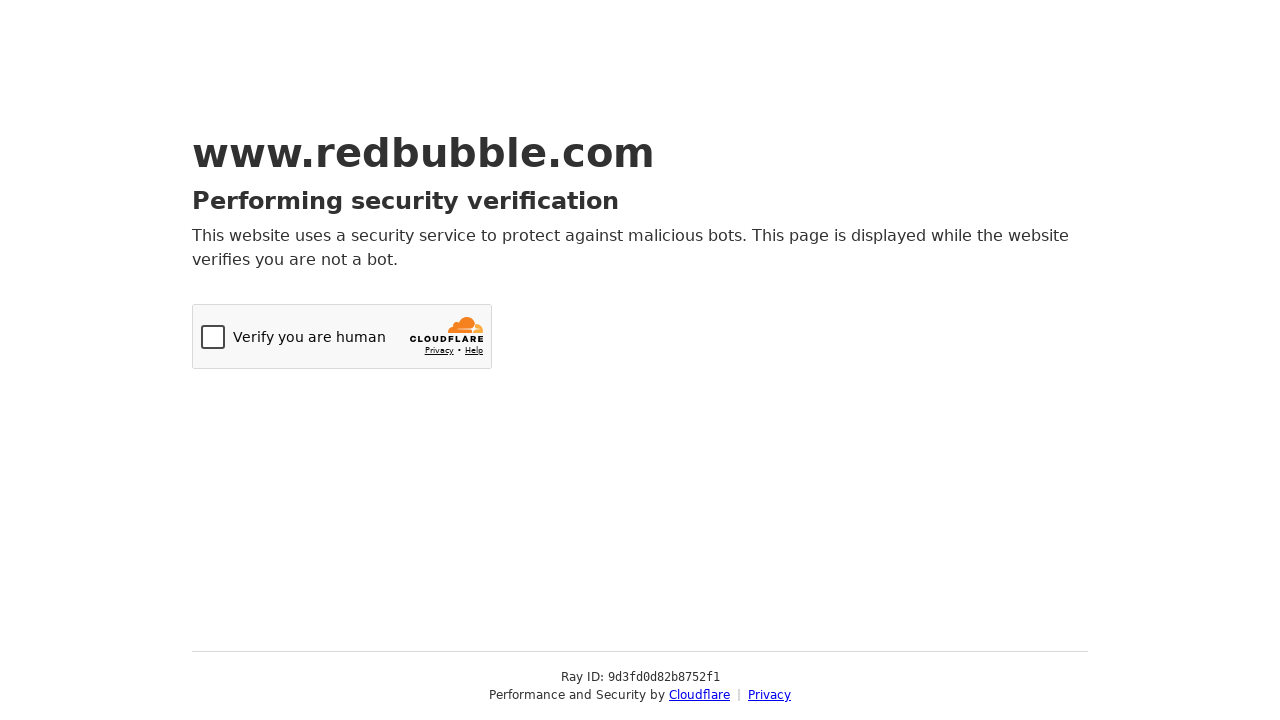

Scrolled up 1000px (scroll up iteration 5)
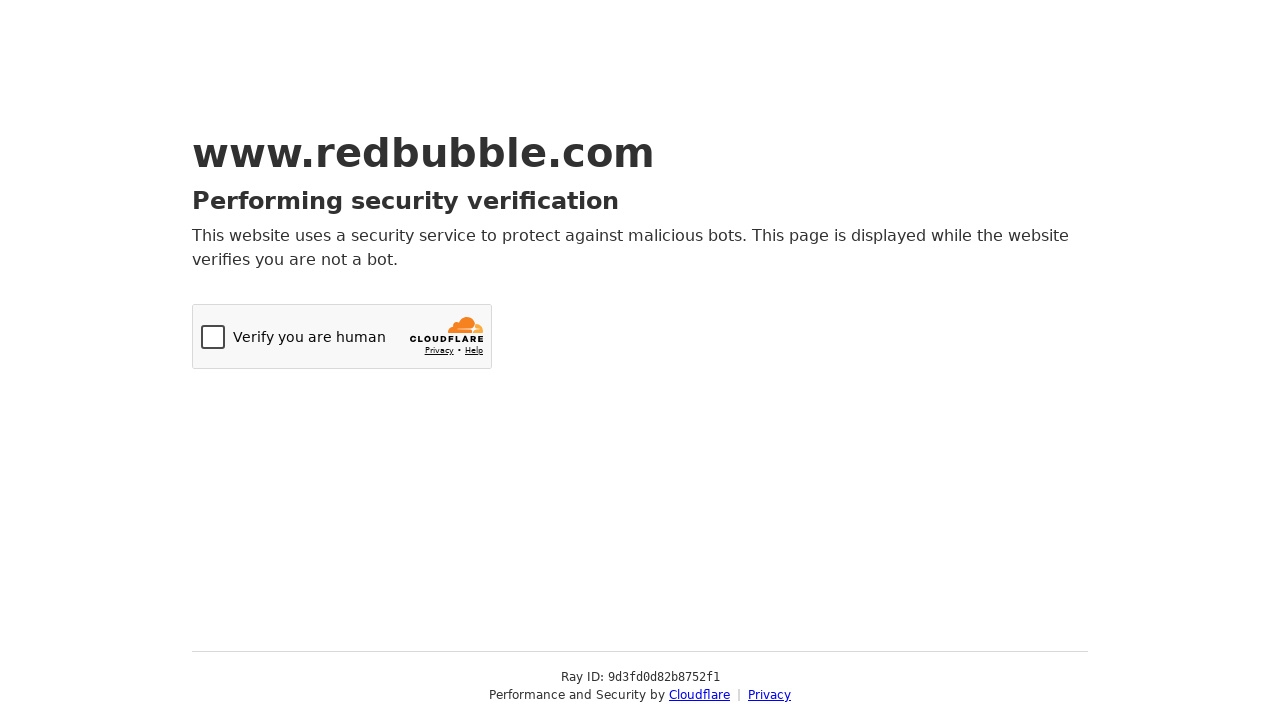

Waited 3 seconds after scrolling up (iteration 5)
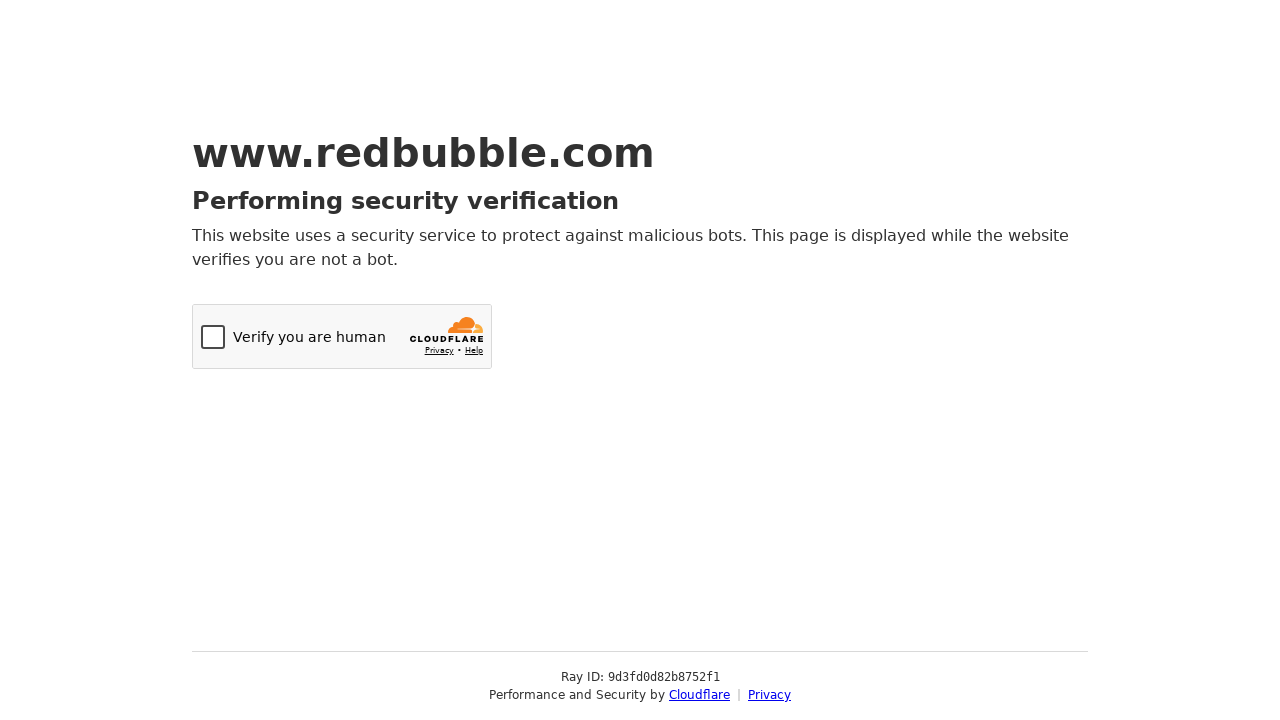

Scrolled up 1000px (scroll up iteration 6)
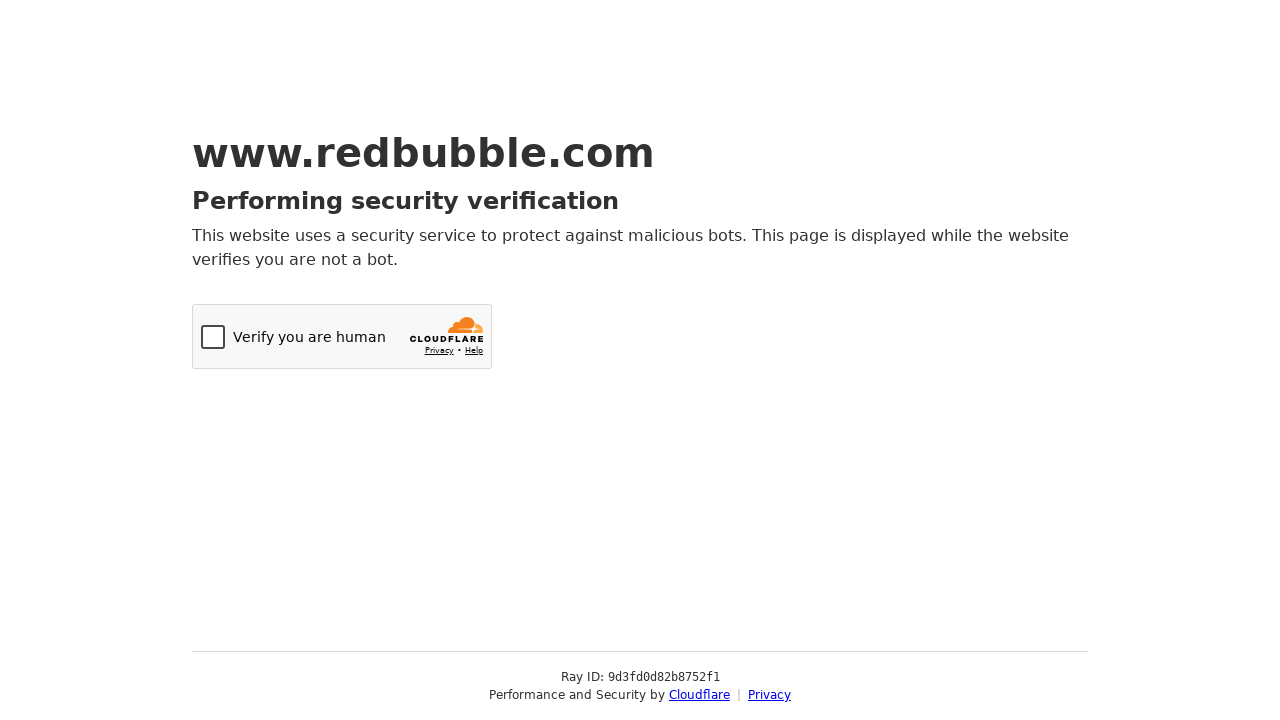

Waited 3 seconds after scrolling up (iteration 6)
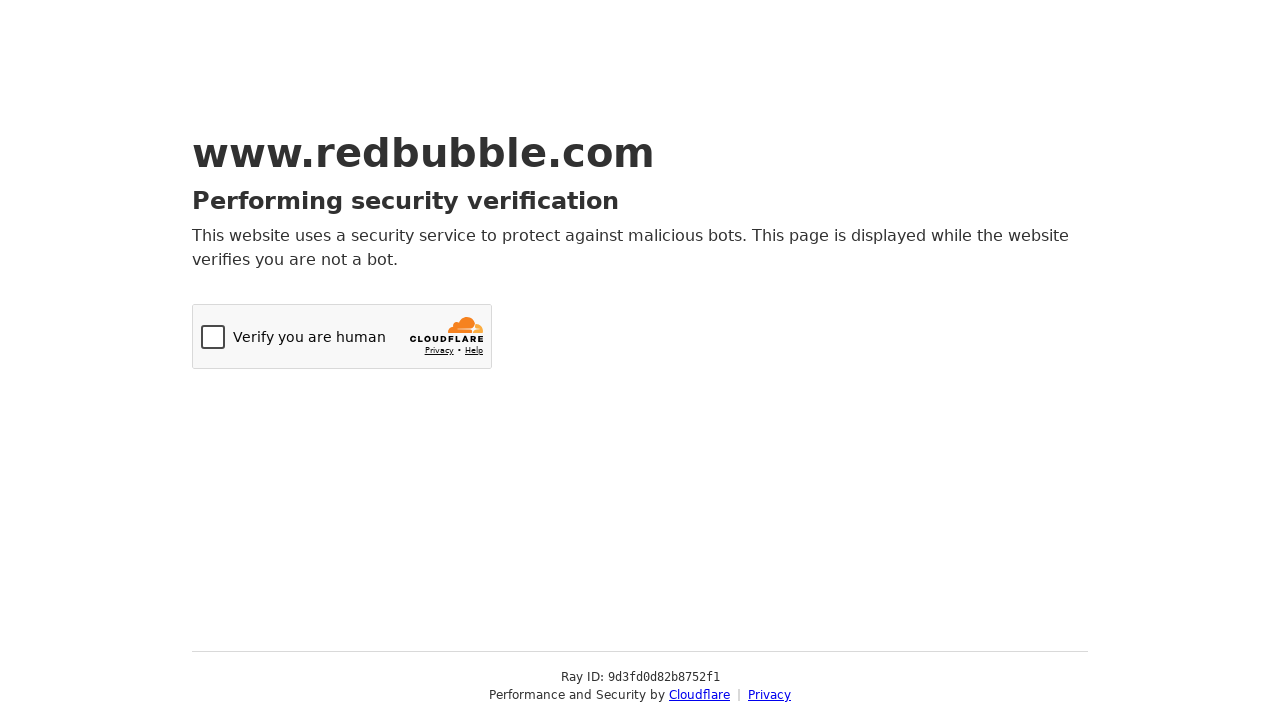

Scrolled up 1000px (scroll up iteration 7)
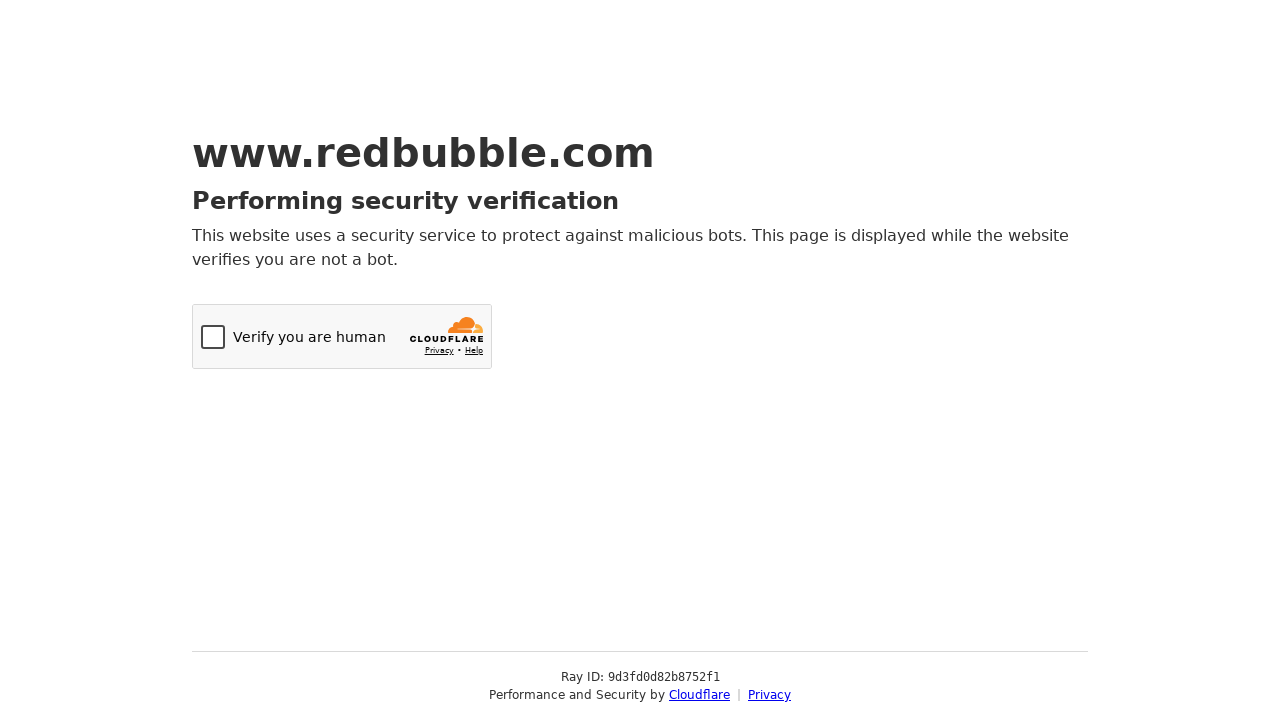

Waited 3 seconds after scrolling up (iteration 7)
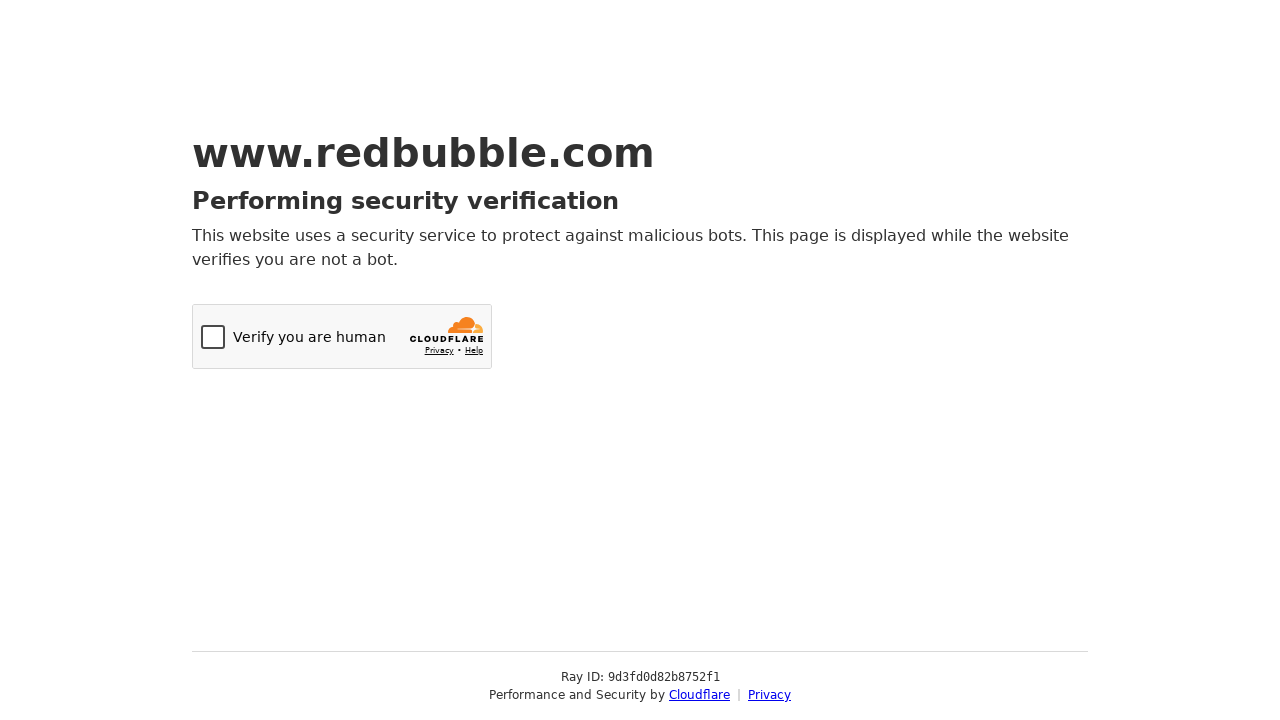

Scrolled up 1000px (scroll up iteration 8)
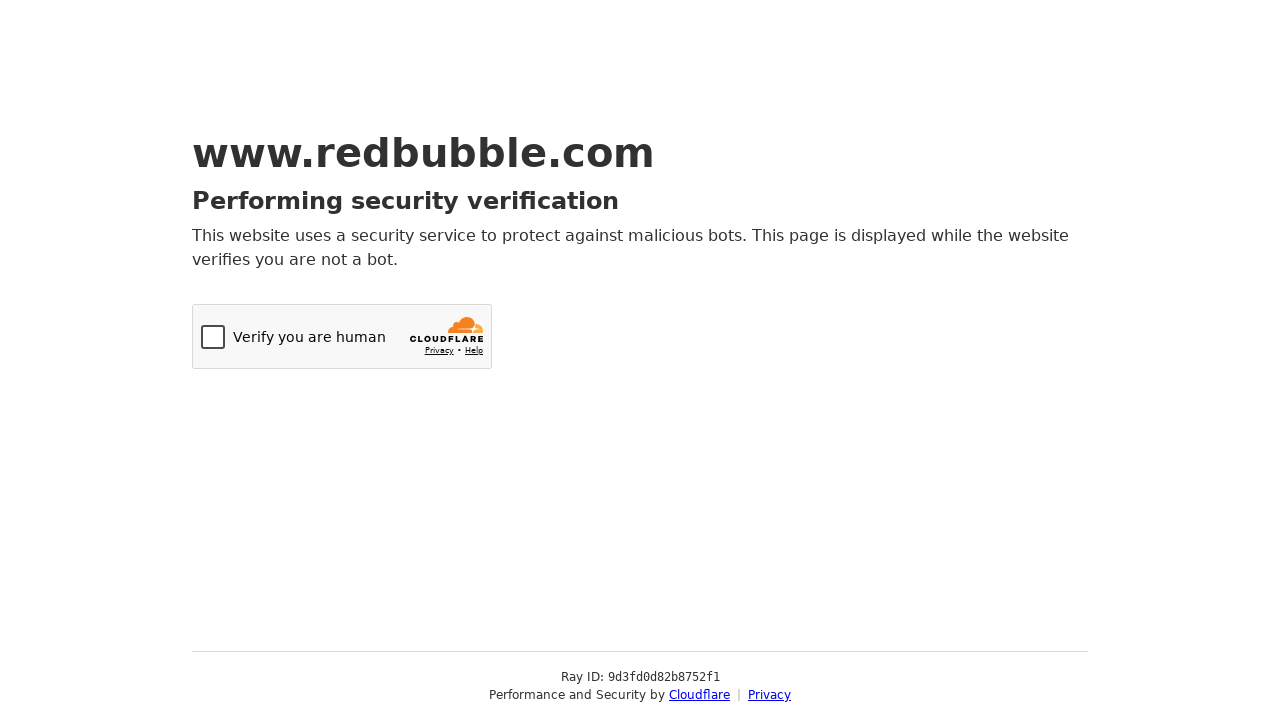

Waited 3 seconds after scrolling up (iteration 8)
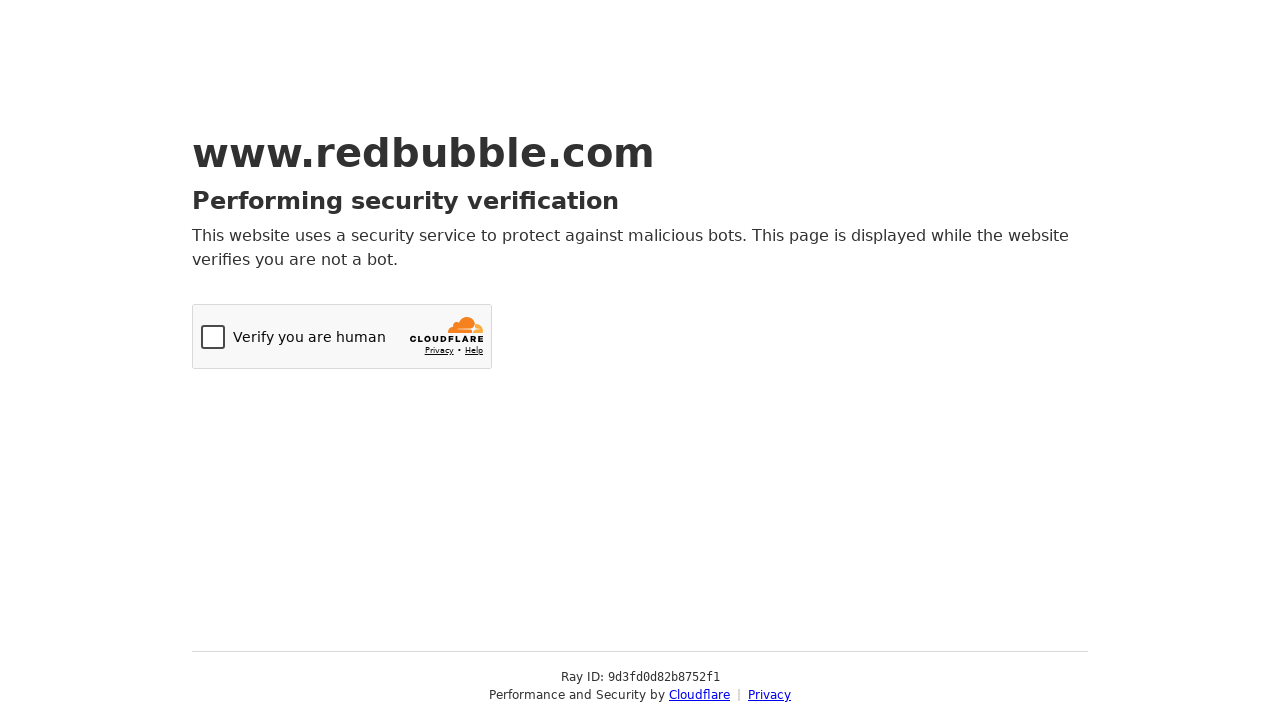

Scrolled up 1000px (scroll up iteration 9)
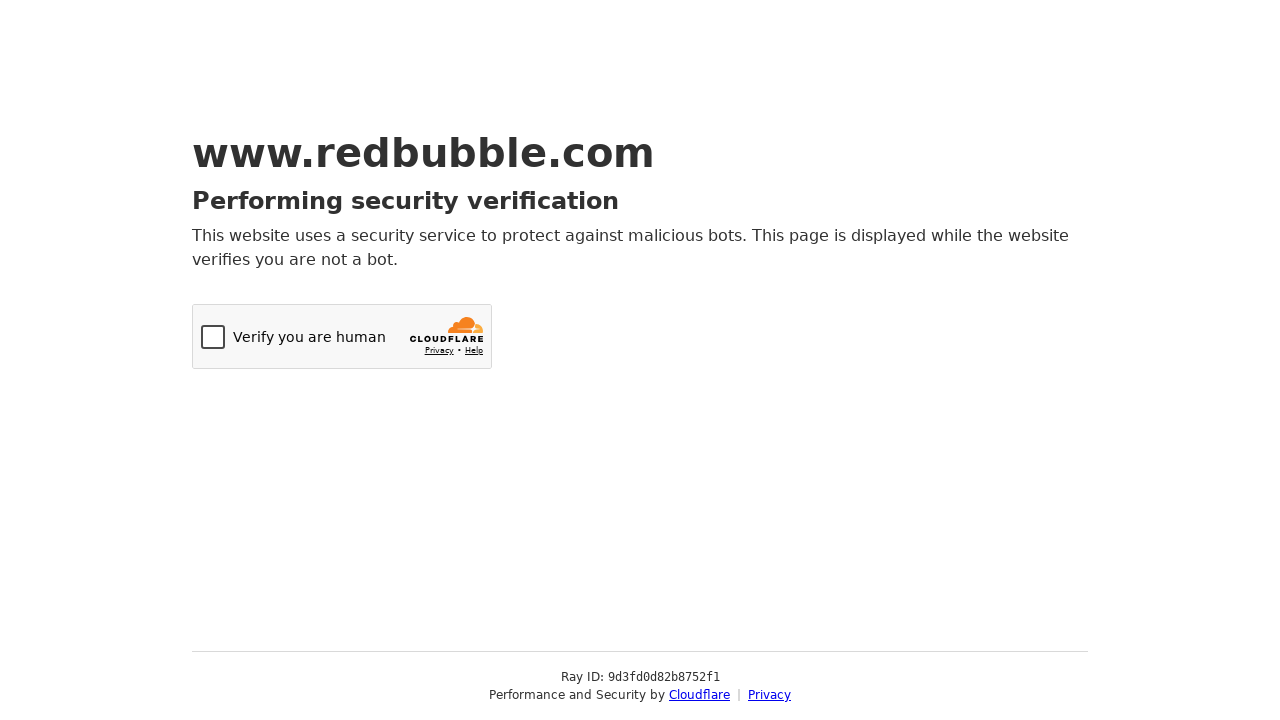

Waited 3 seconds after scrolling up (iteration 9)
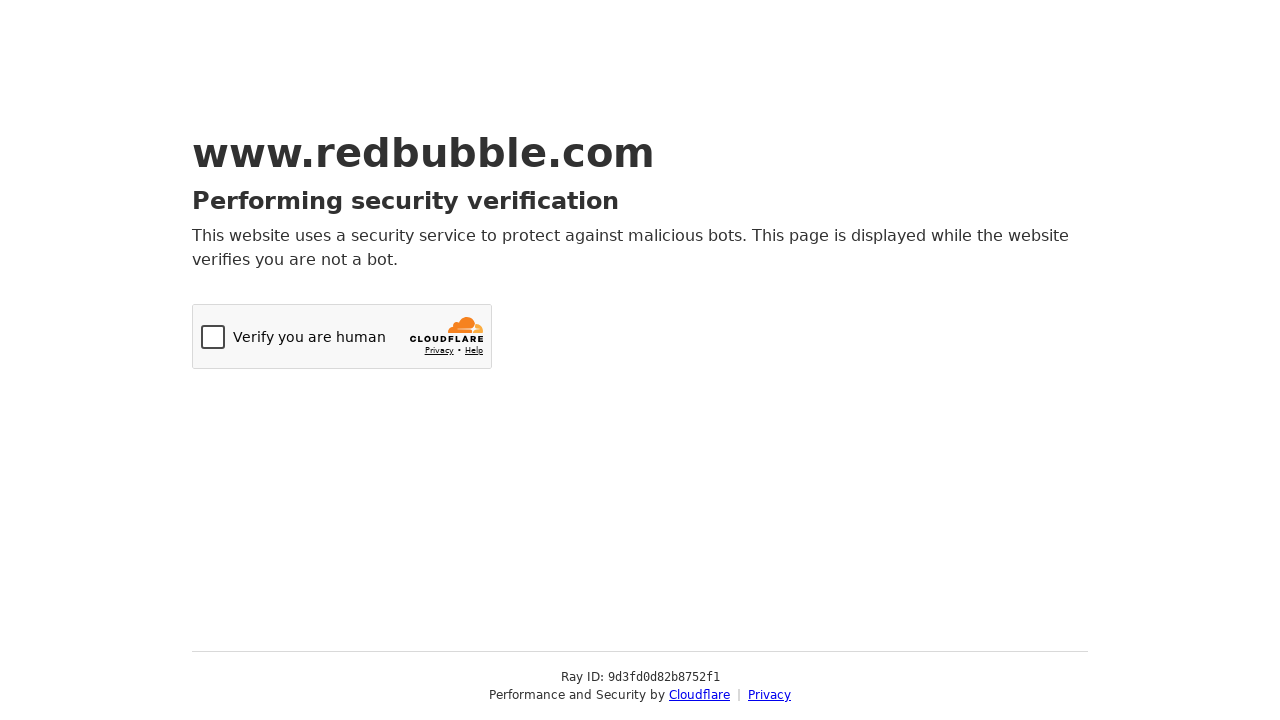

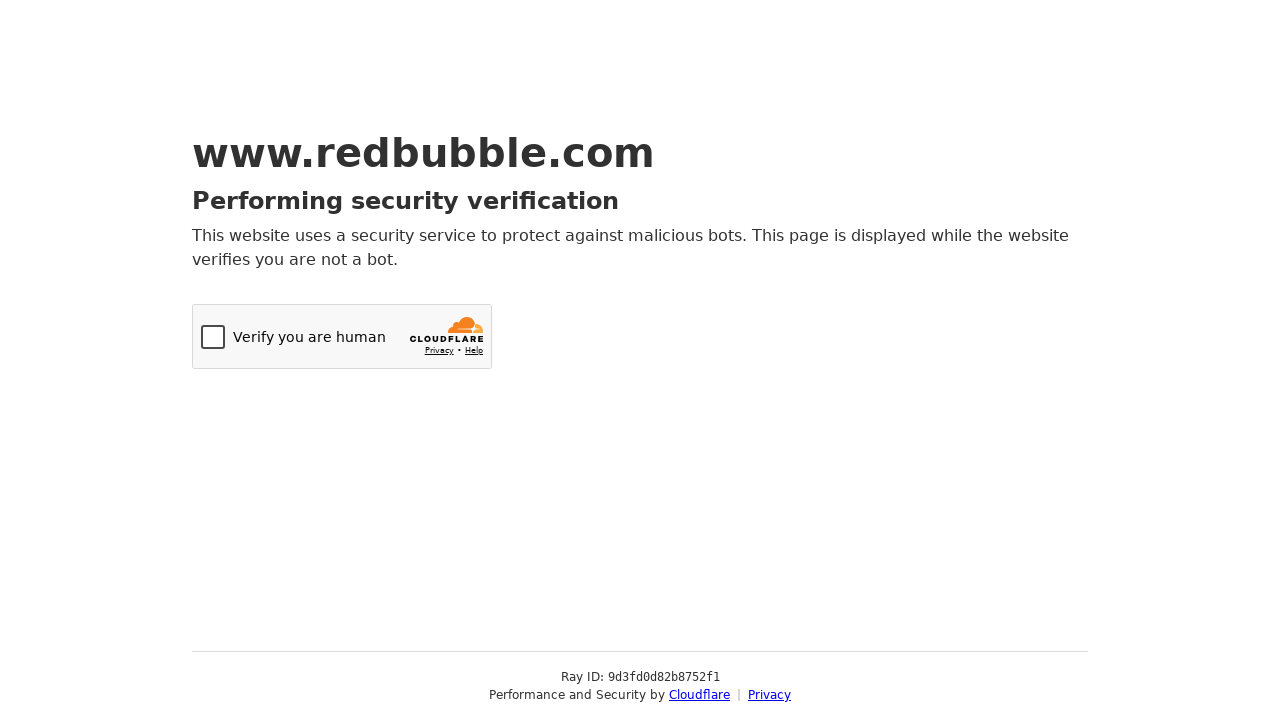